Navigates to FGCU Canvas page and scrolls down then up on the page

Starting URL: https://www.fgcu.edu/canvas/

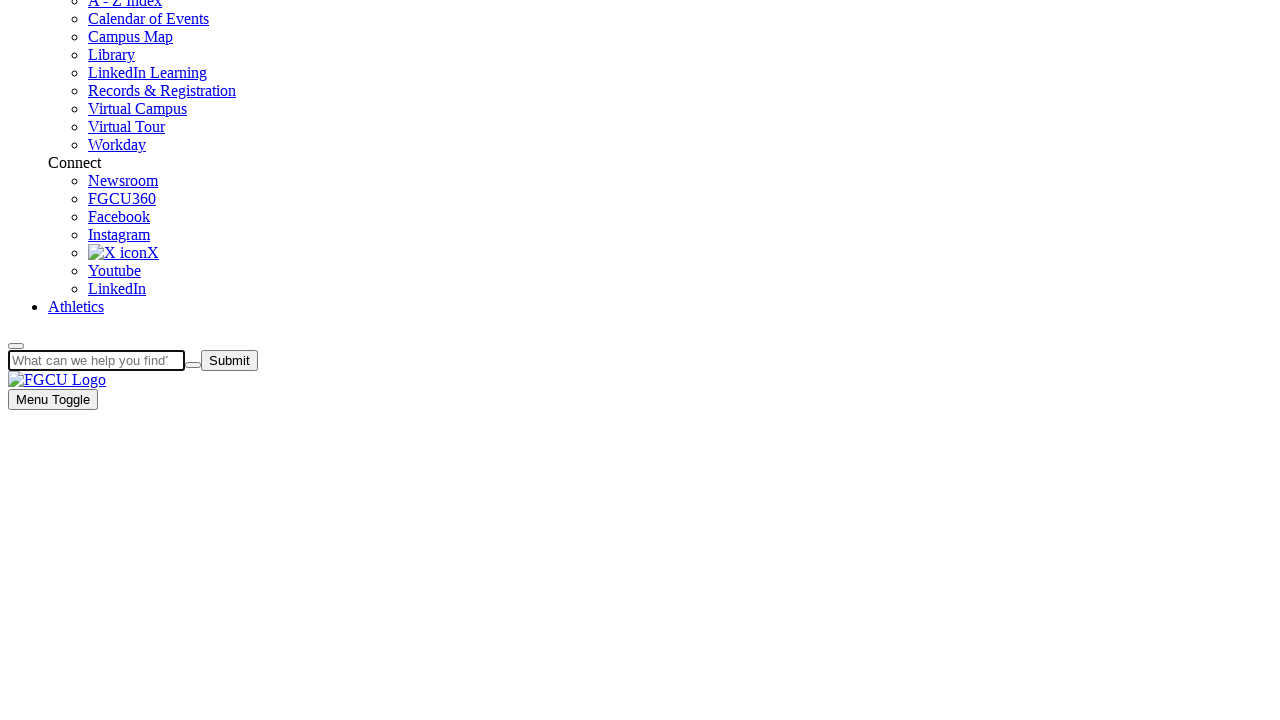

Navigated to FGCU Canvas page
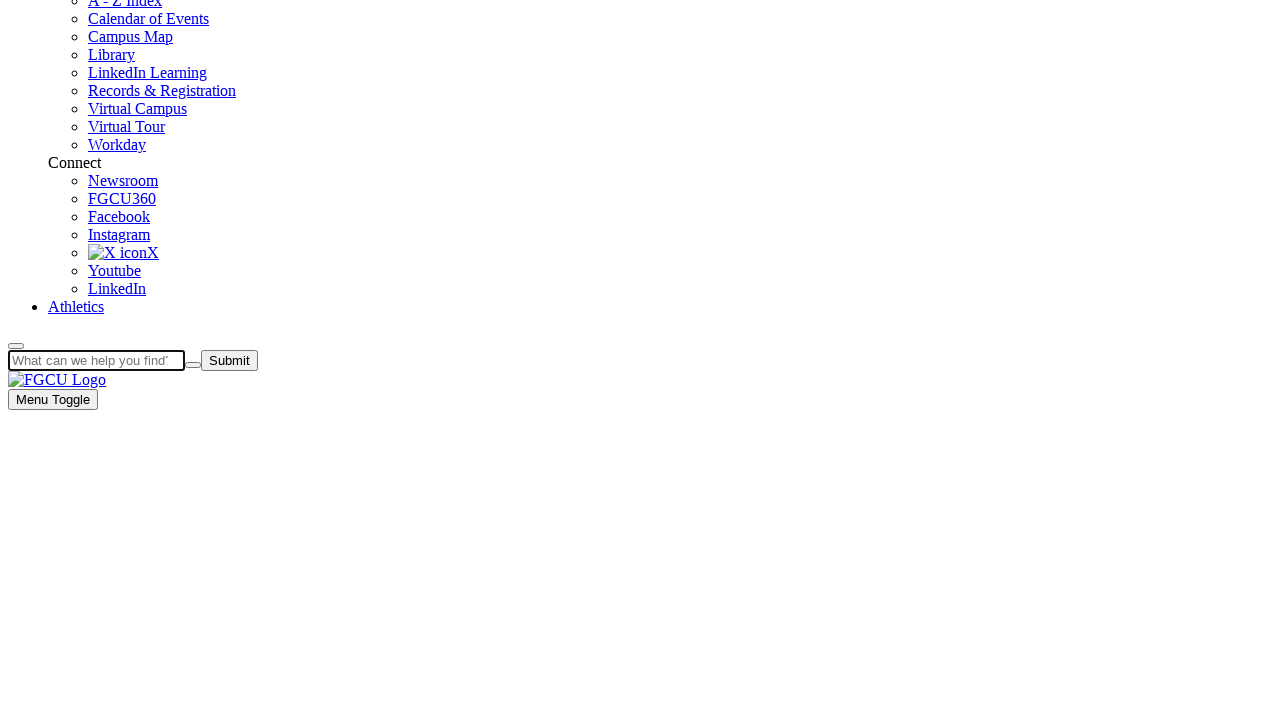

Scrolled down the page by 1000 pixels
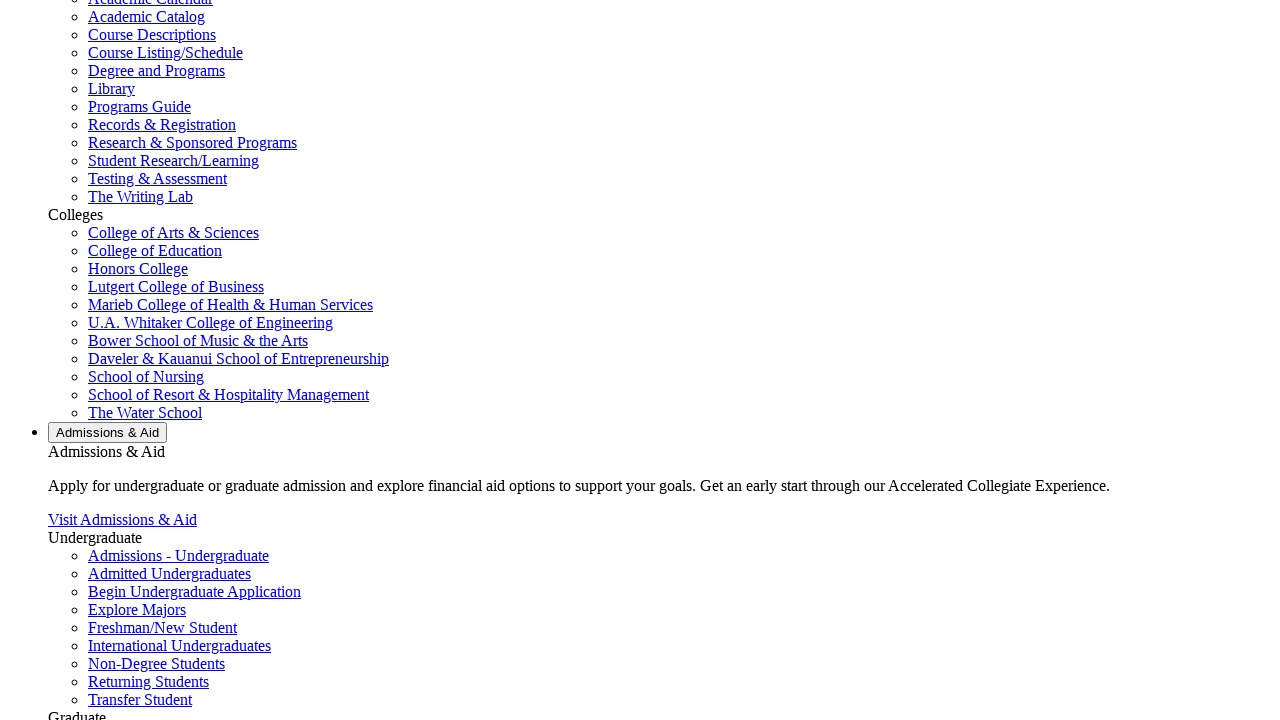

Waited 3 seconds for scroll to complete
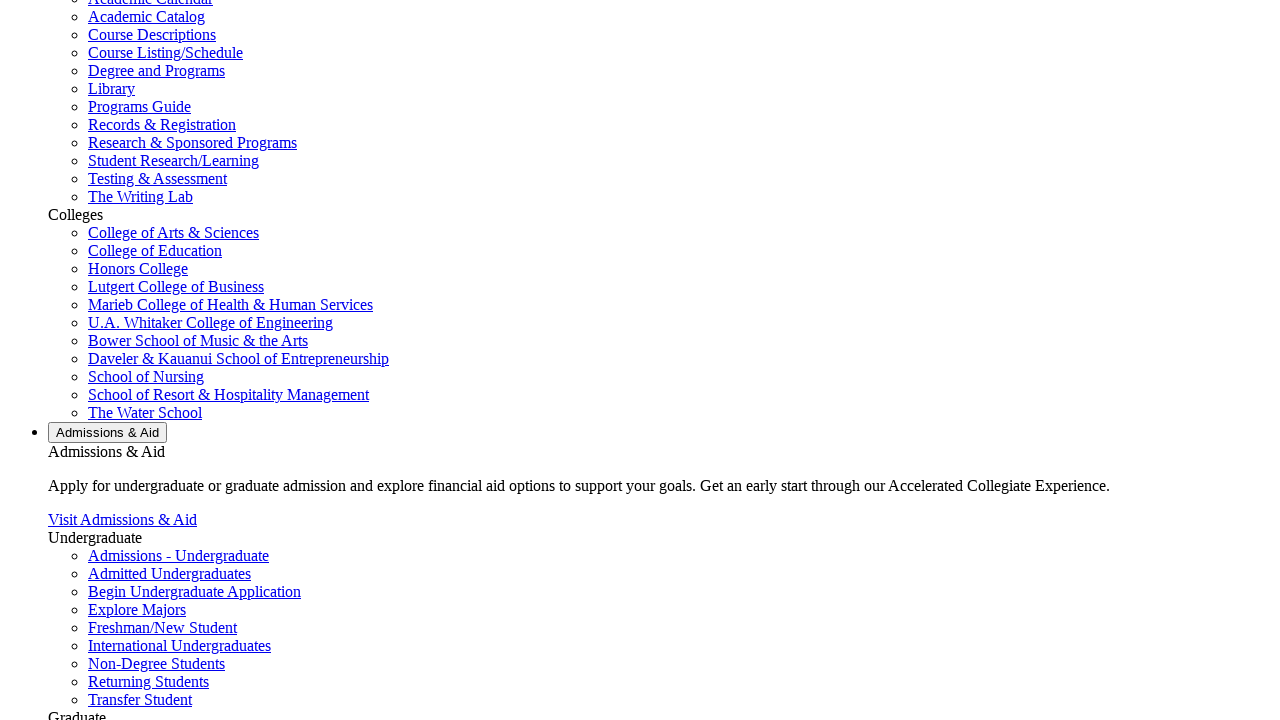

Scrolled back up the page by 1000 pixels
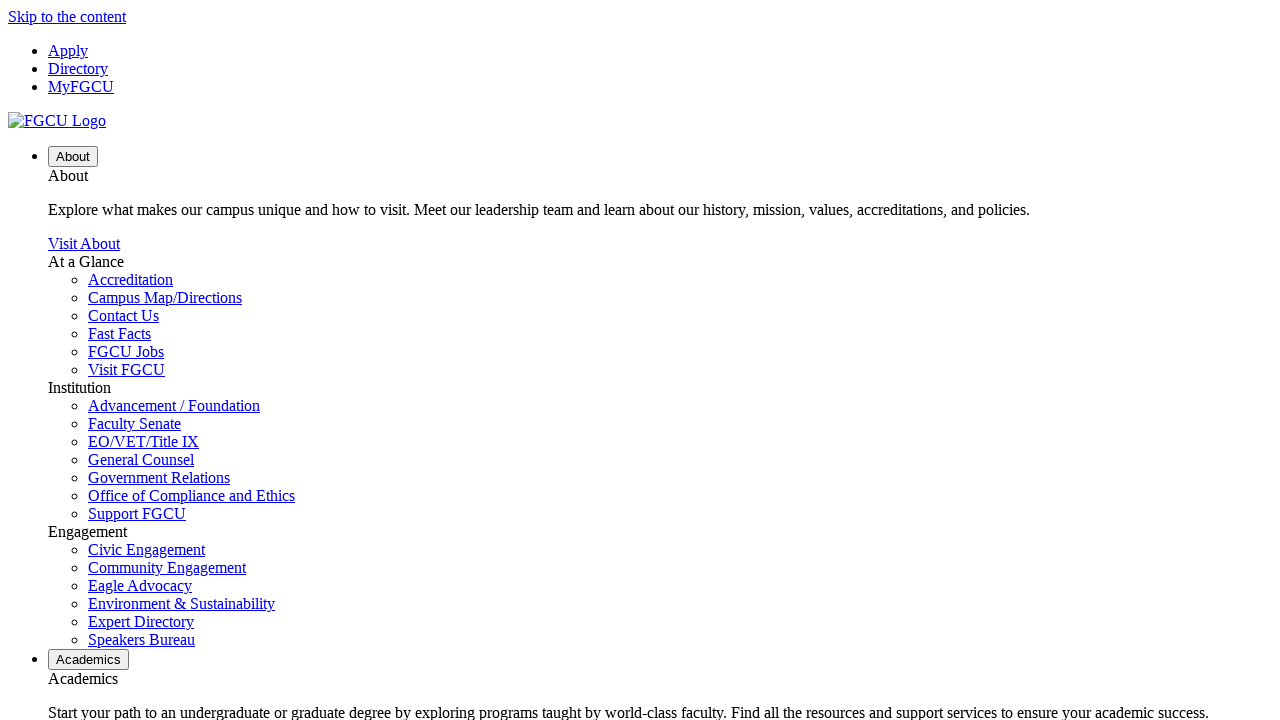

Waited 3 seconds for scroll to complete
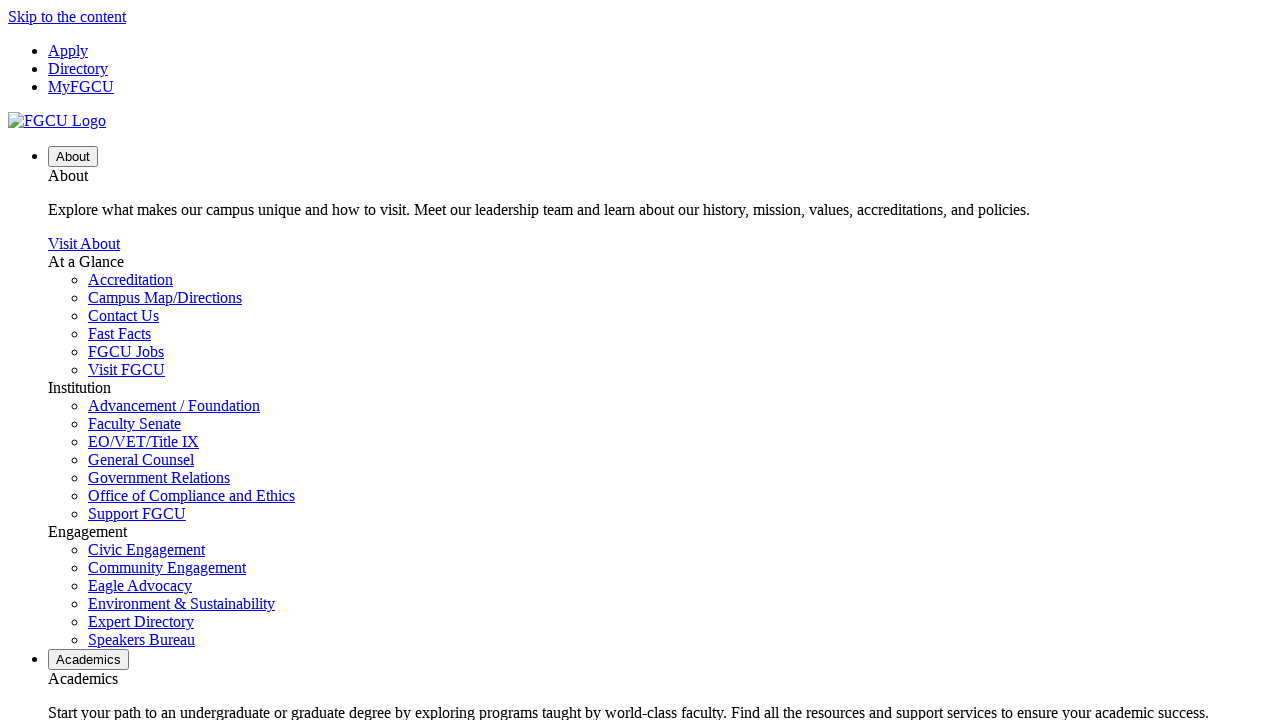

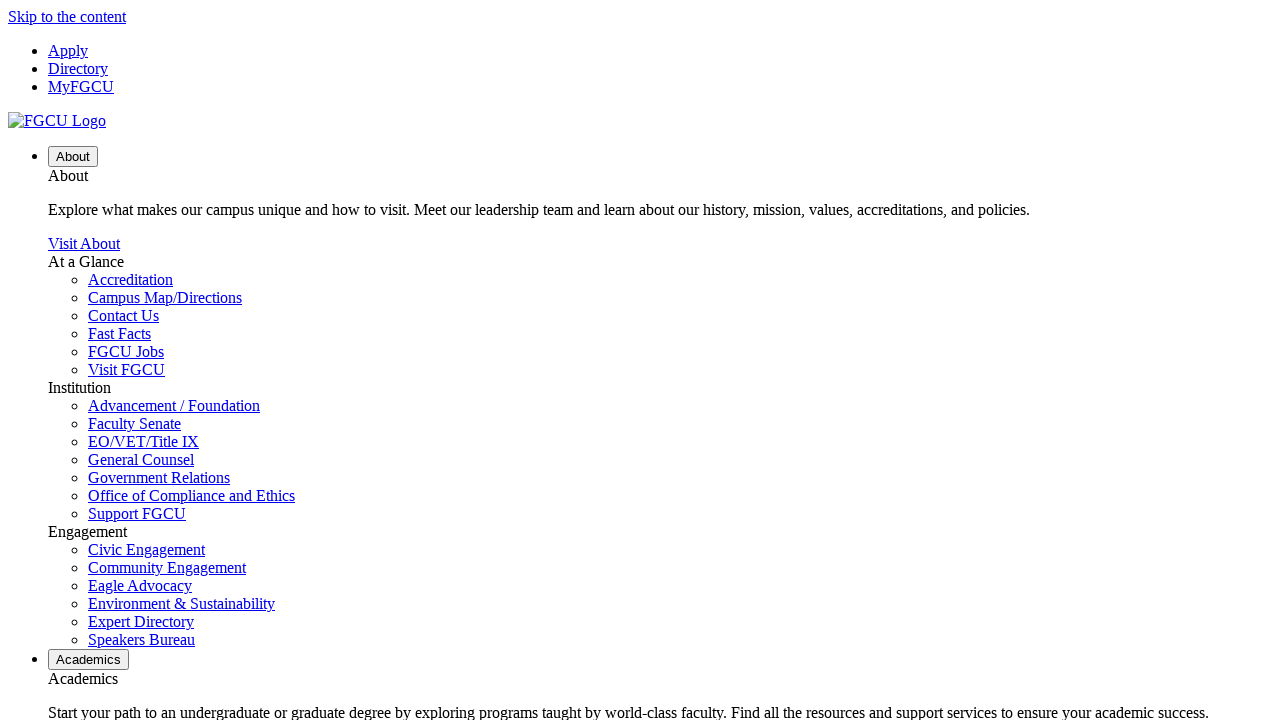